Tests clicking the blue button on the UI Test Automation Playground class attribute page to verify button interaction functionality.

Starting URL: http://uitestingplayground.com/classattr

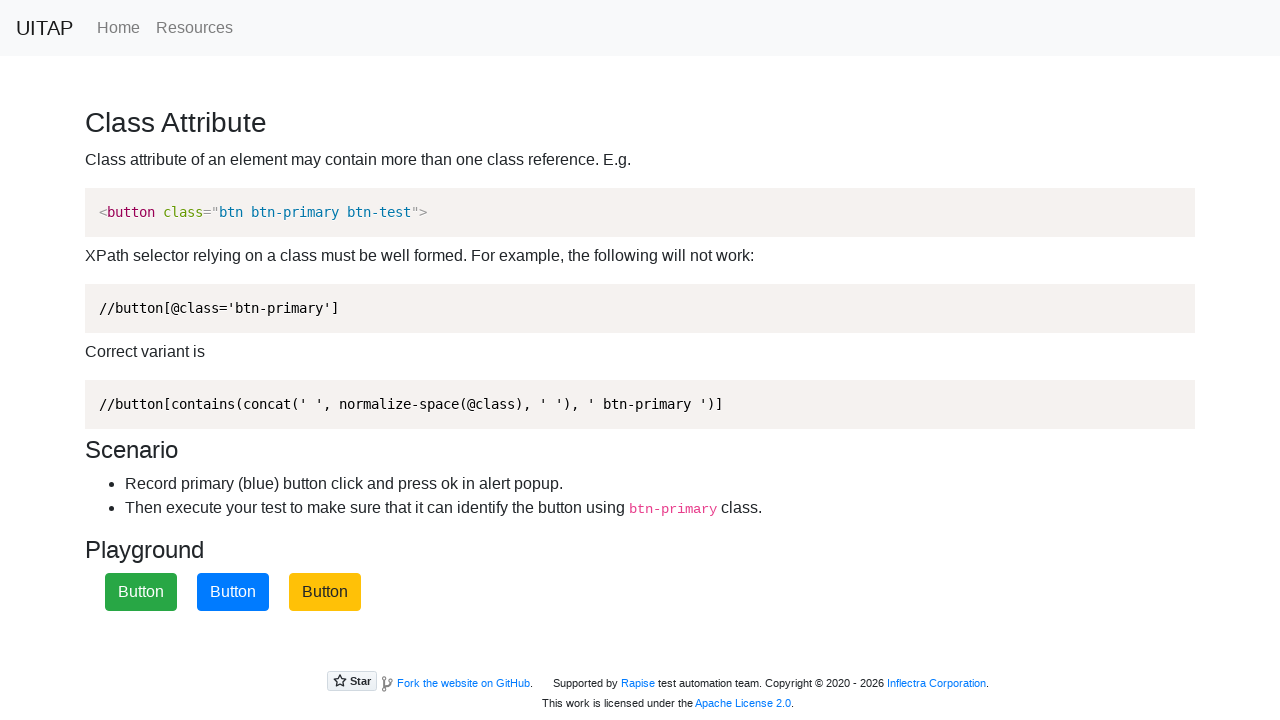

Waited for blue button to be present on the class attribute page
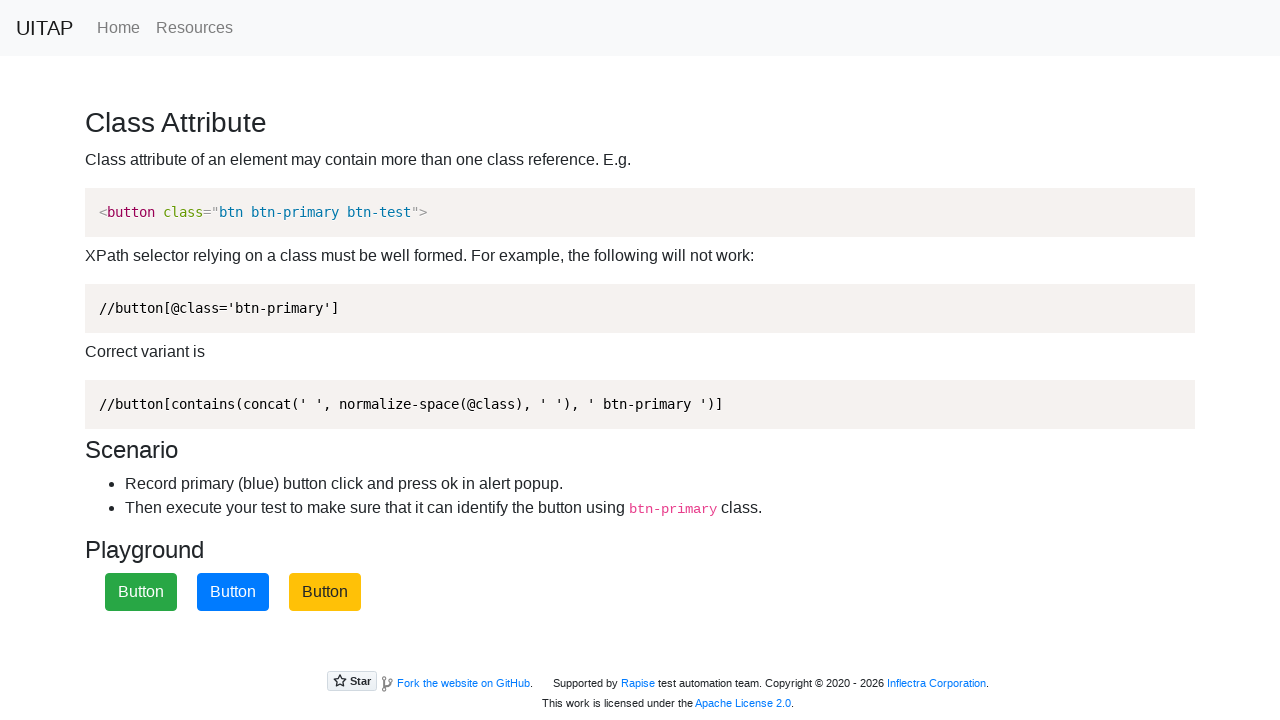

Clicked the blue button to test button interaction functionality at (233, 592) on button.btn-primary
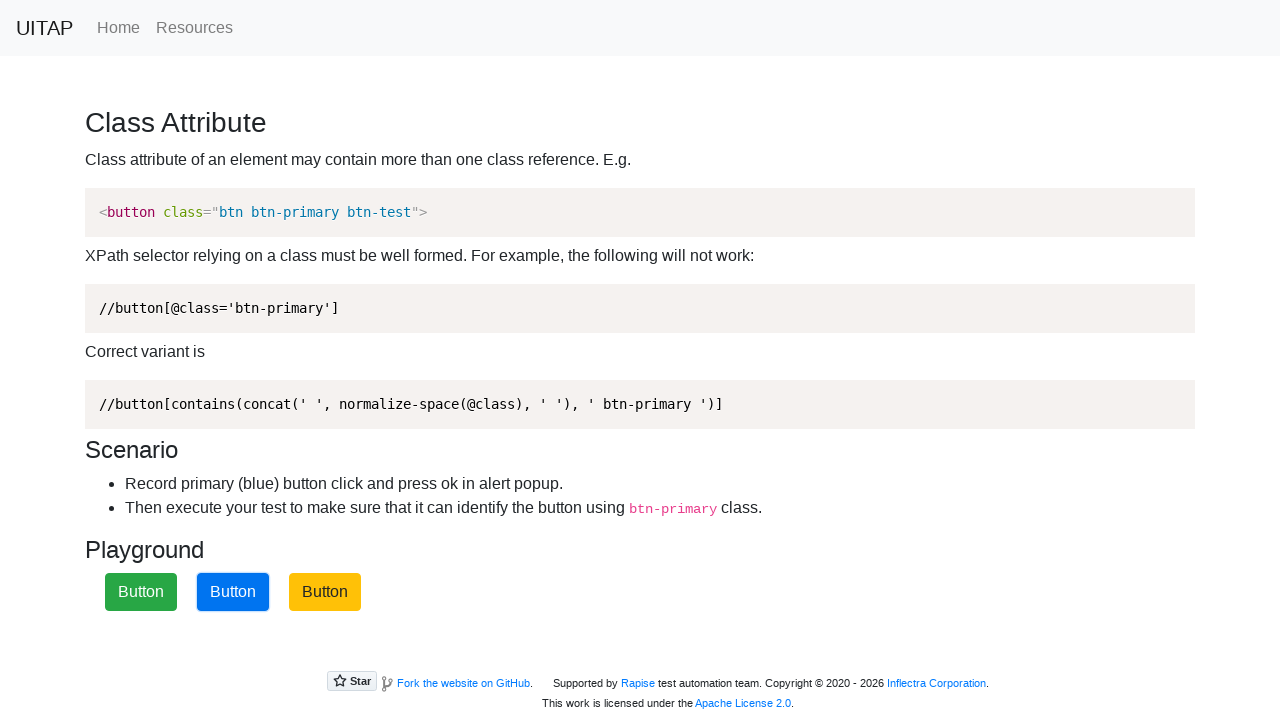

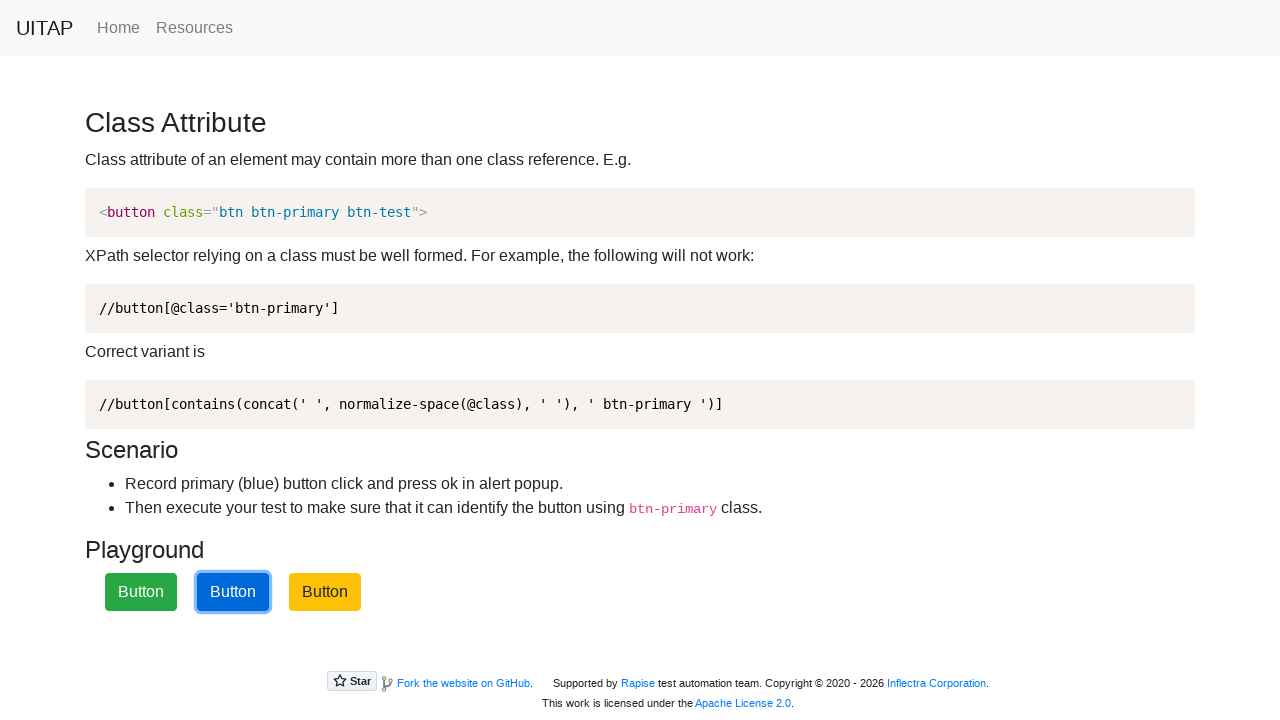